Tests vertical scrolling on a webpage by scrolling down 400 pixels

Starting URL: http://jqueryui.com

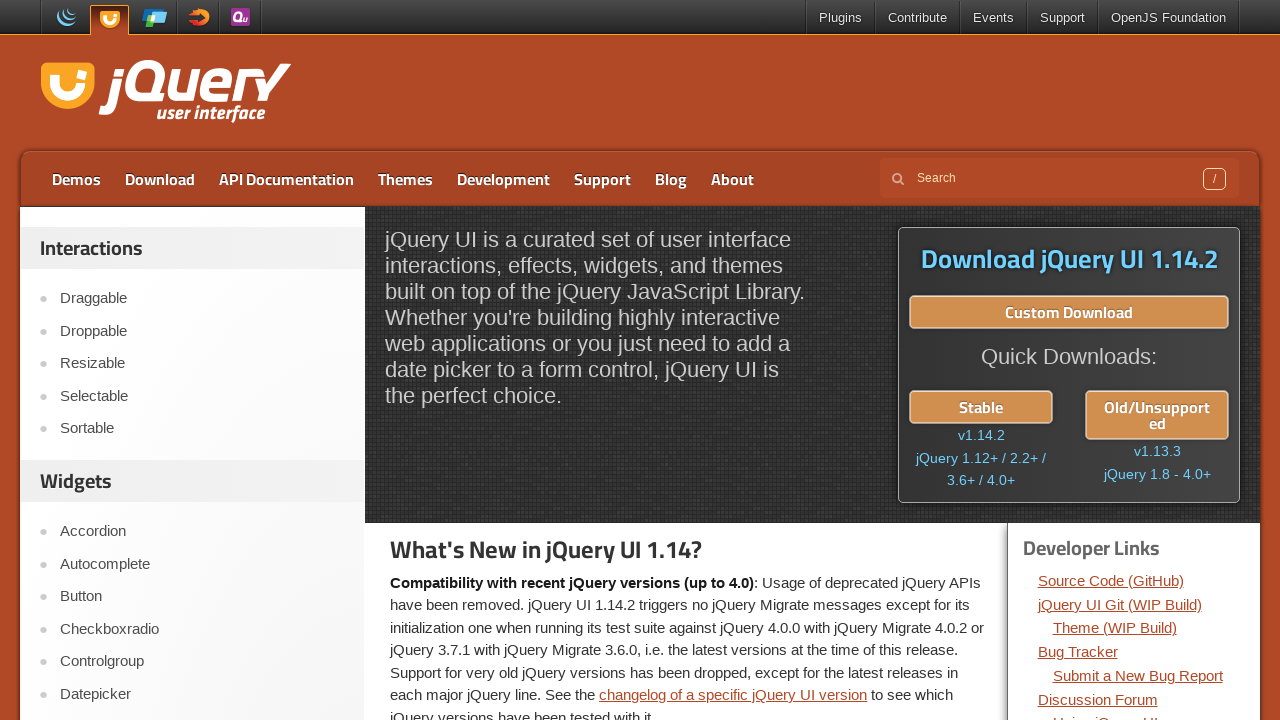

Navigated to http://jqueryui.com
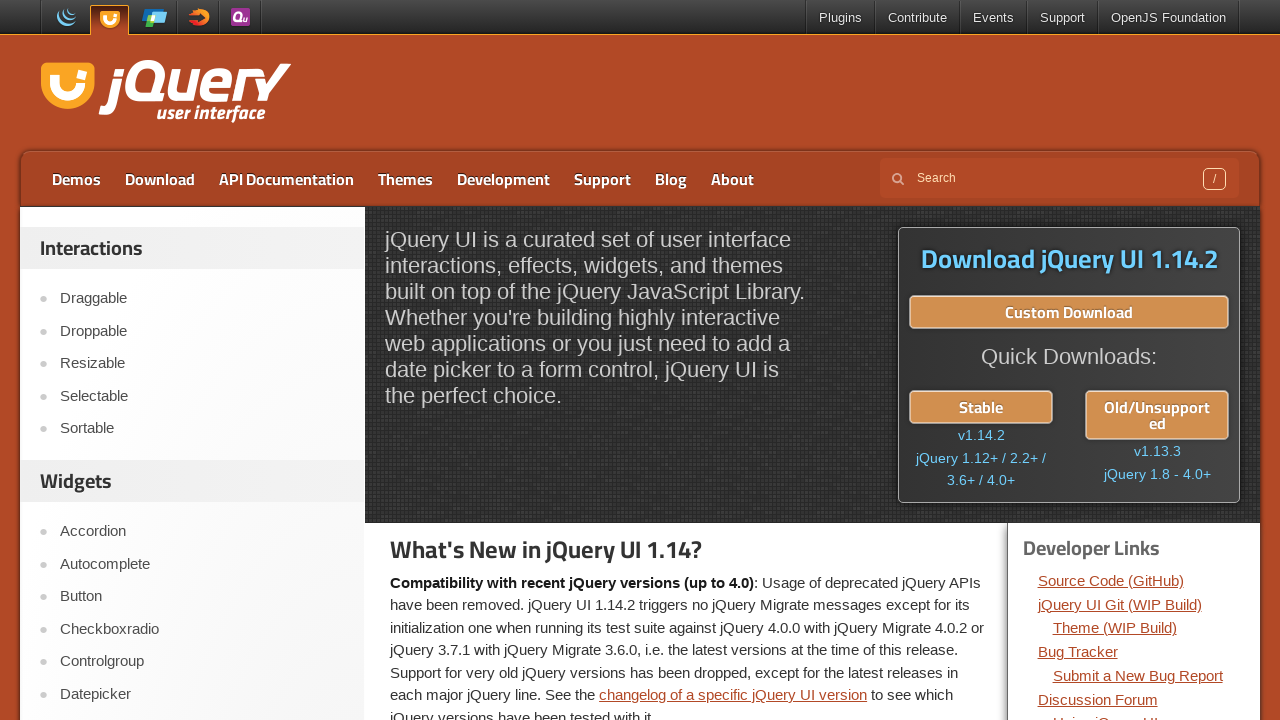

Scrolled down 400 pixels vertically
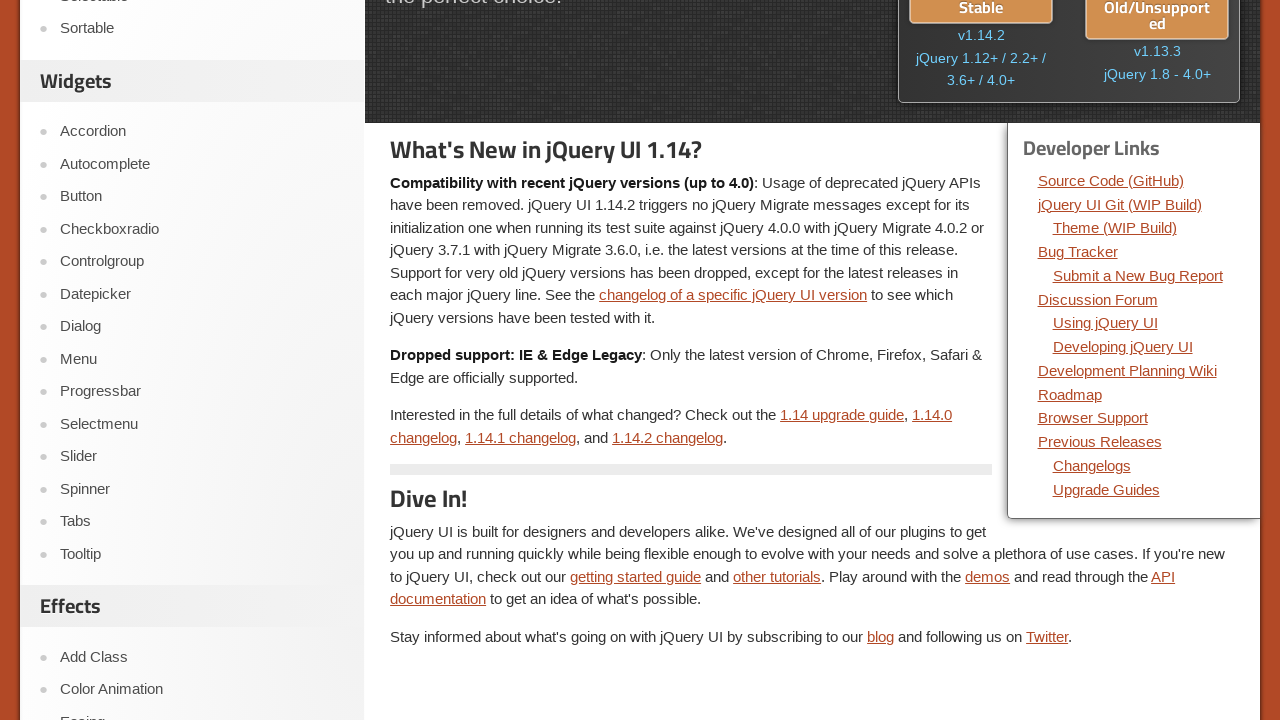

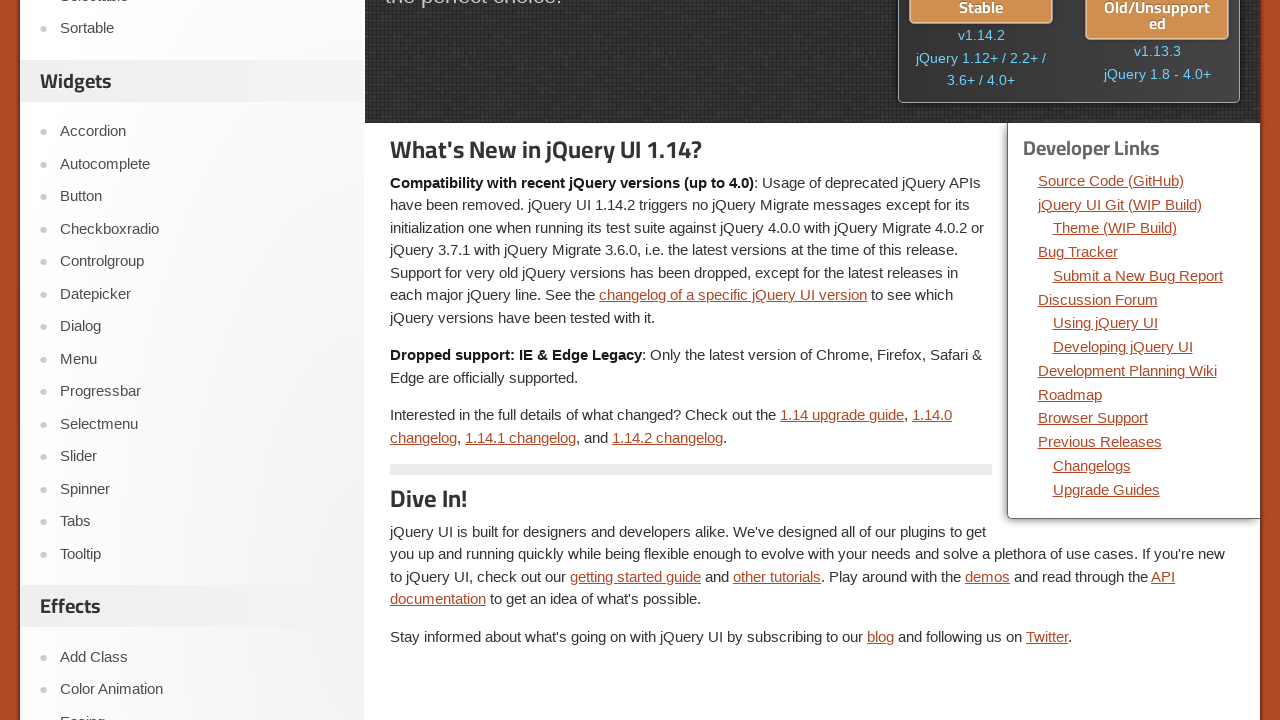